Tests drag and drop functionality by dragging a "Drag me" element and dropping it onto a "Drop here" target, then verifies the target text changes to "Dropped!"

Starting URL: https://demoqa.com/droppable

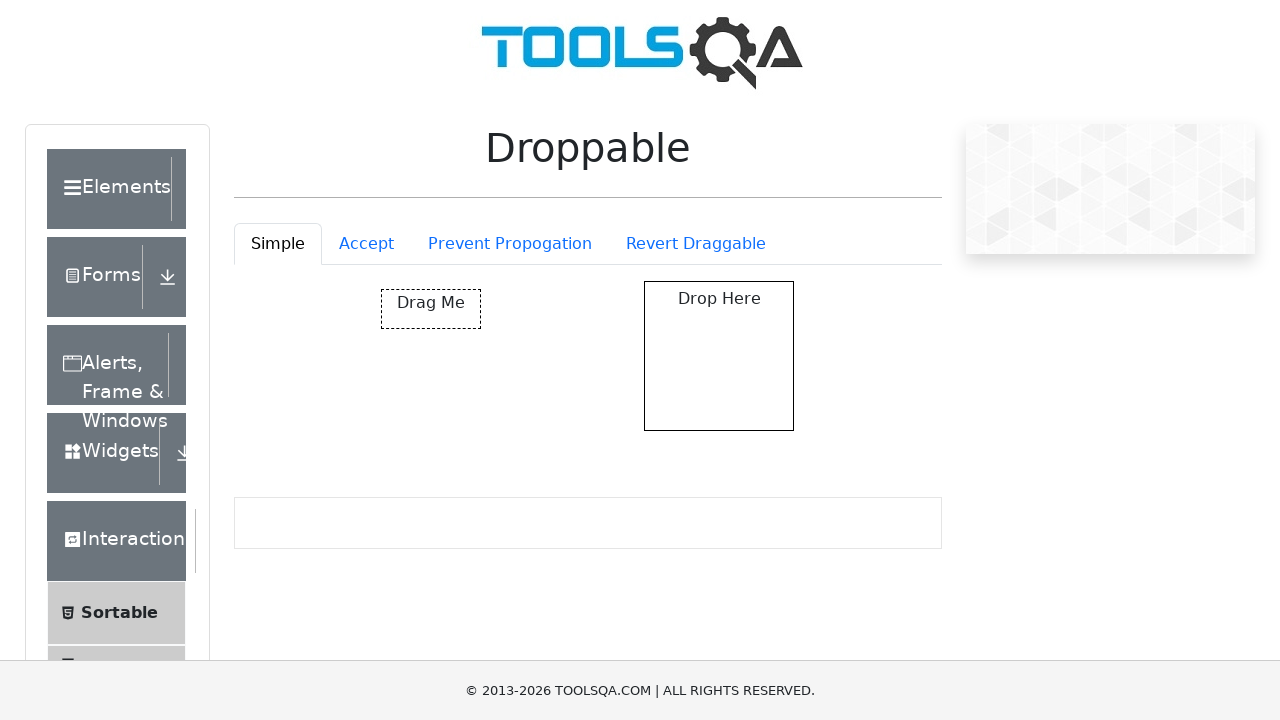

Located the draggable element with id 'draggable'
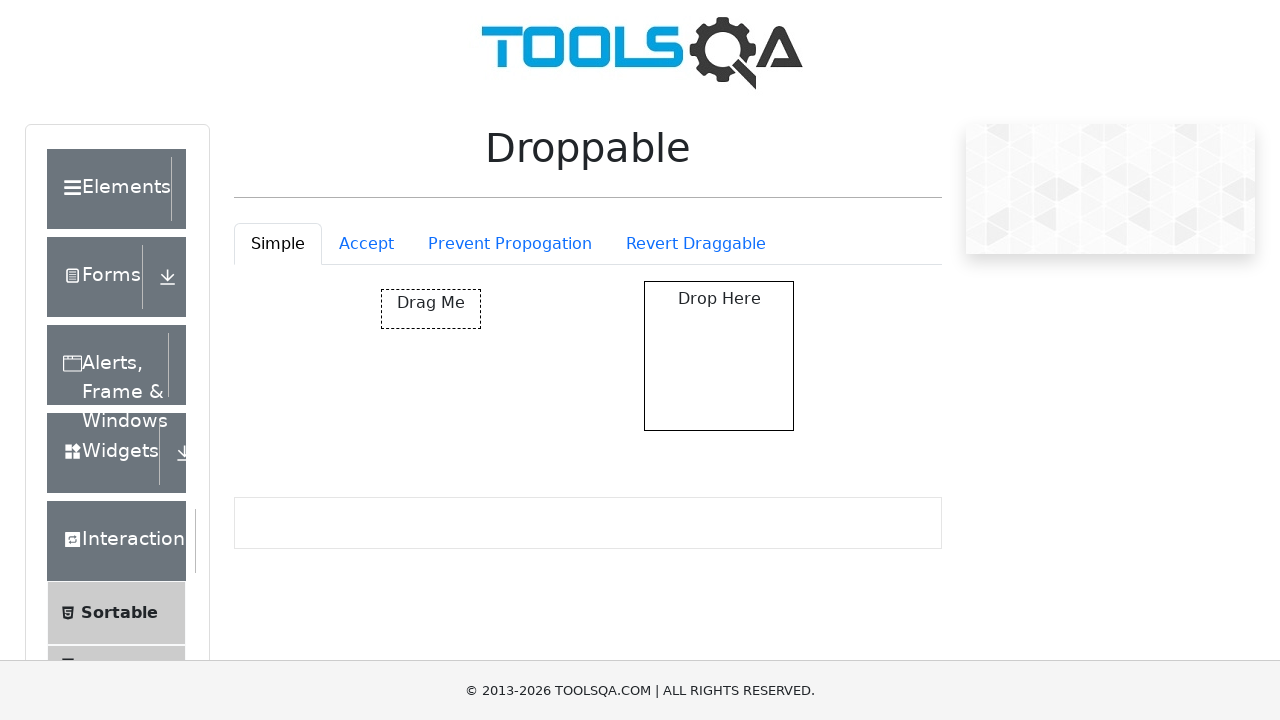

Located the drop target element with id 'droppable'
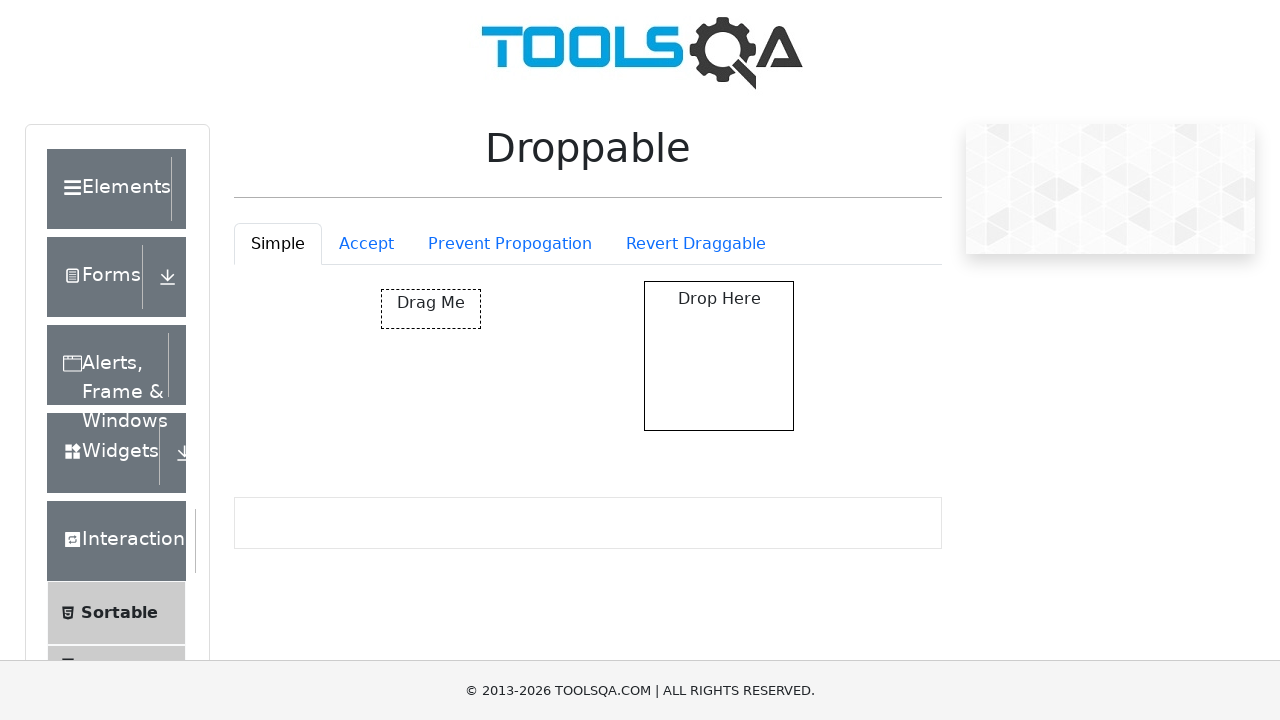

Dragged 'Drag me' element onto the drop target at (719, 356)
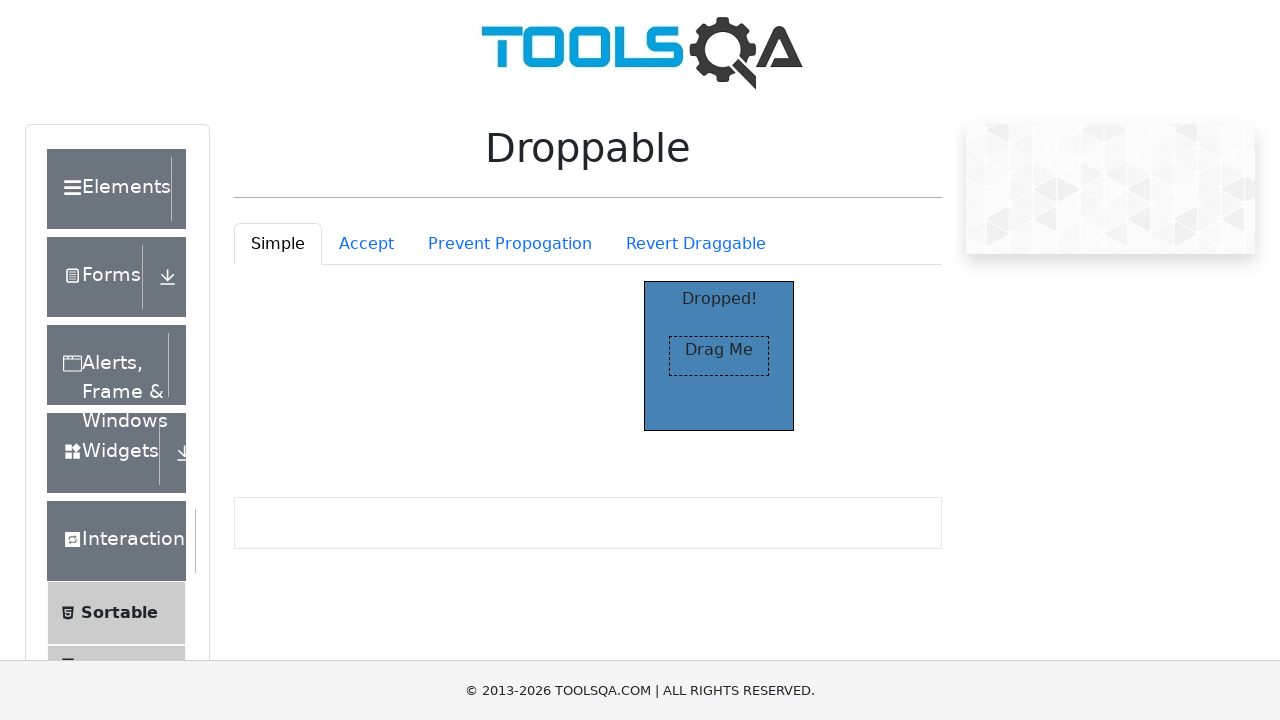

Located the 'Dropped!' text element to verify drop operation
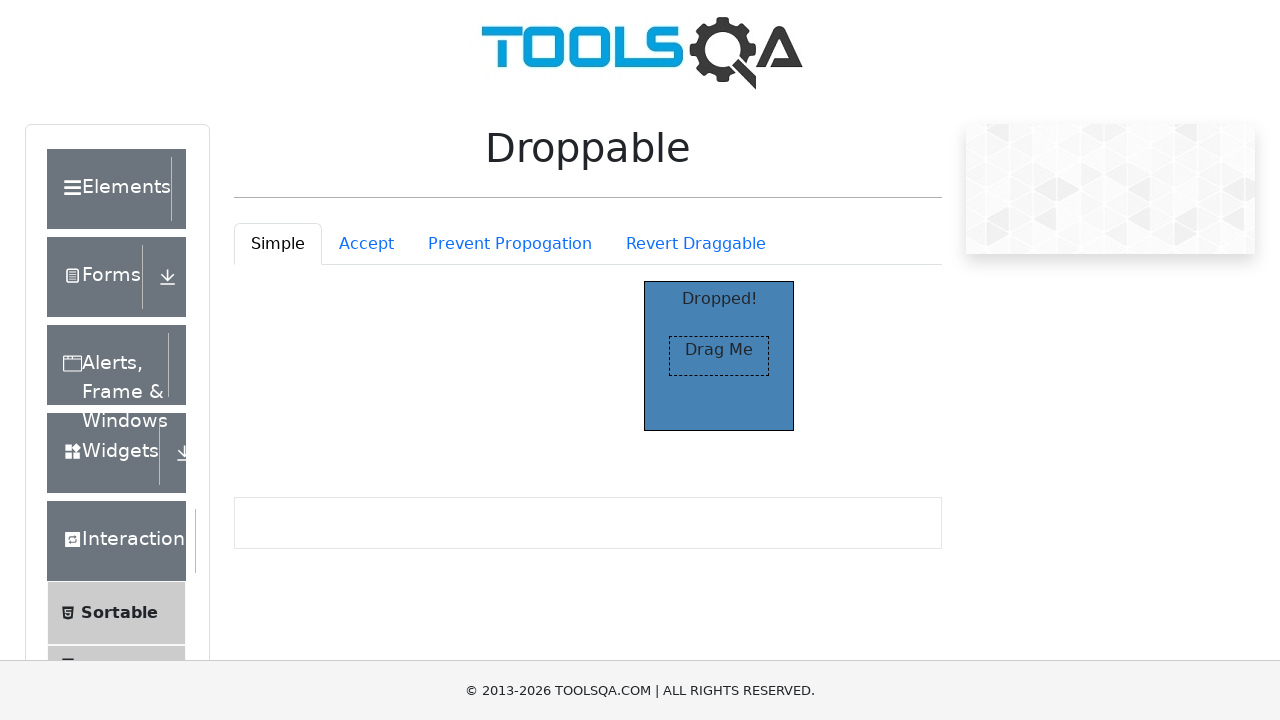

Verified that drop target text changed to 'Dropped!' - drag and drop test passed
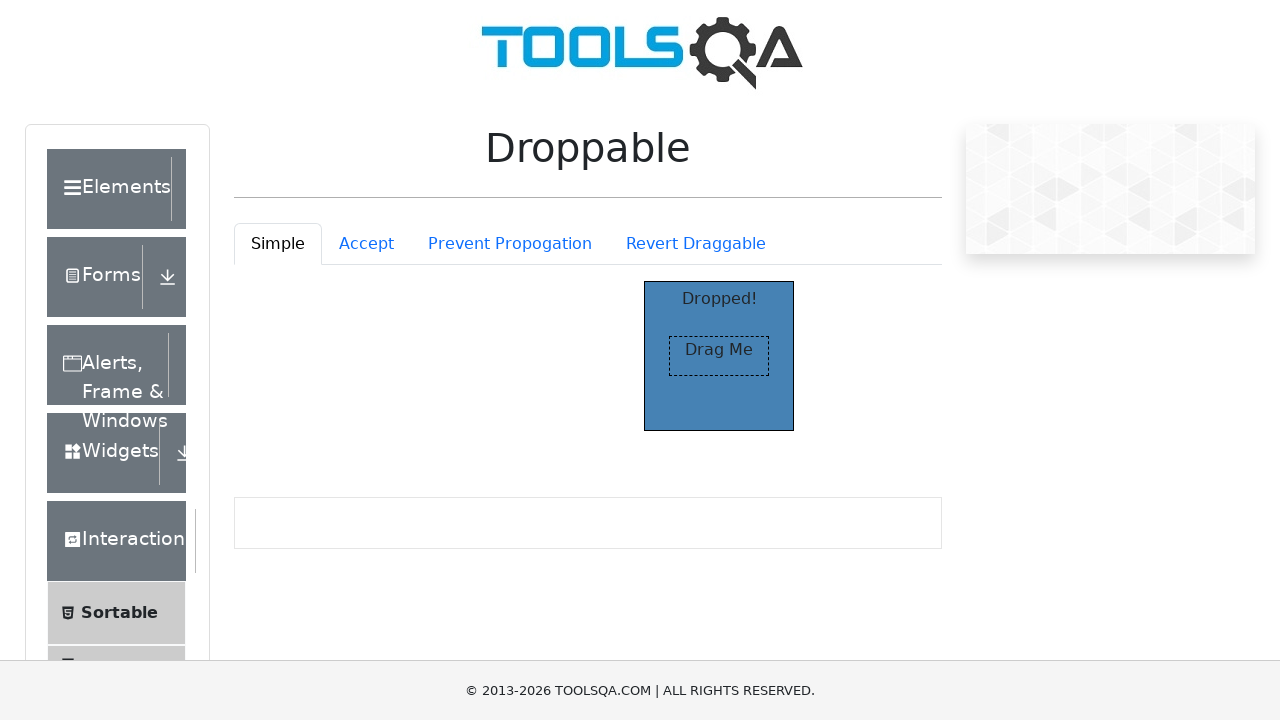

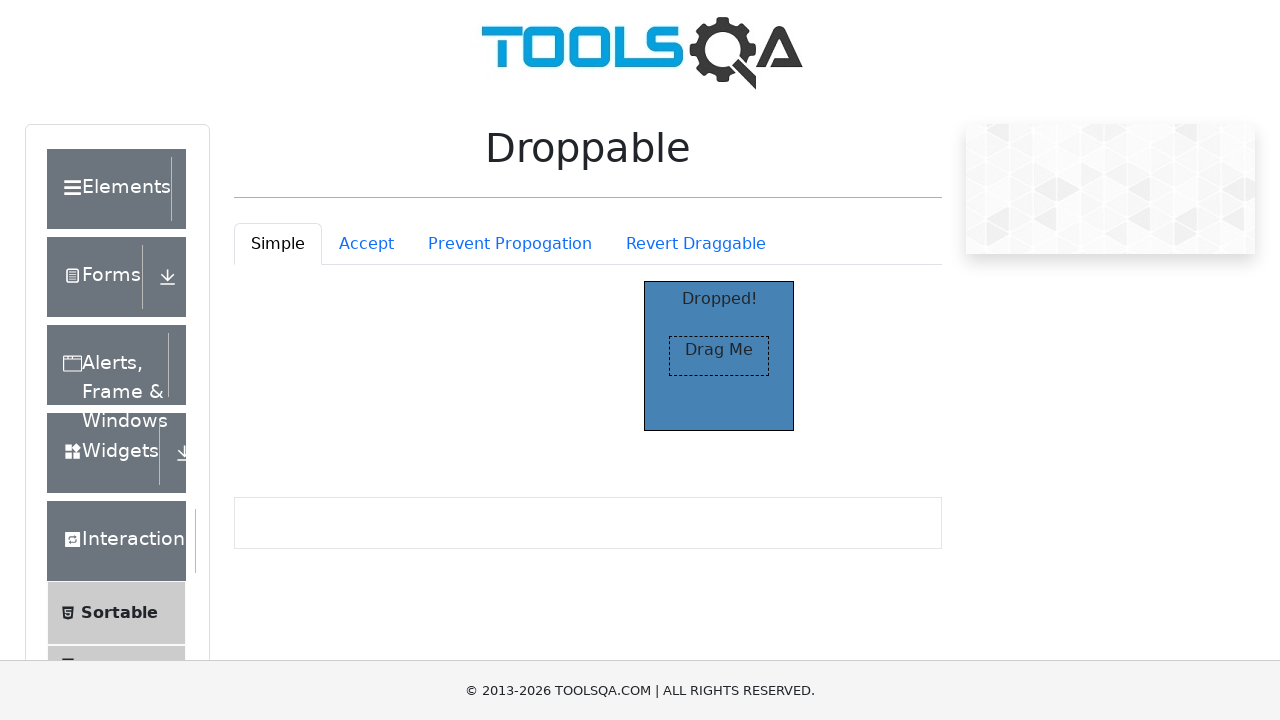